Tests clicking a button/link by its text content on a simple HTML elements automation practice page

Starting URL: https://ultimateqa.com/simple-html-elements-for-automation/

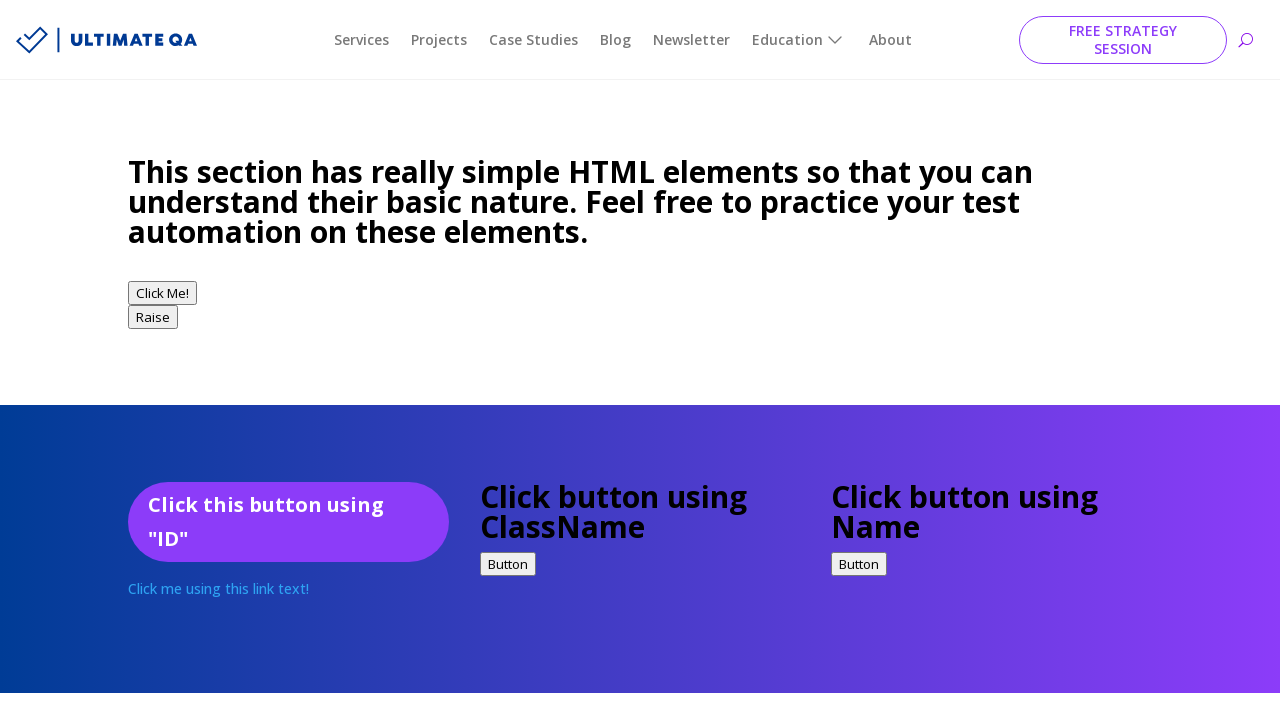

Clicked button/link by text content 'Click me using this link text!' at (218, 589) on text=Click me using this link text!
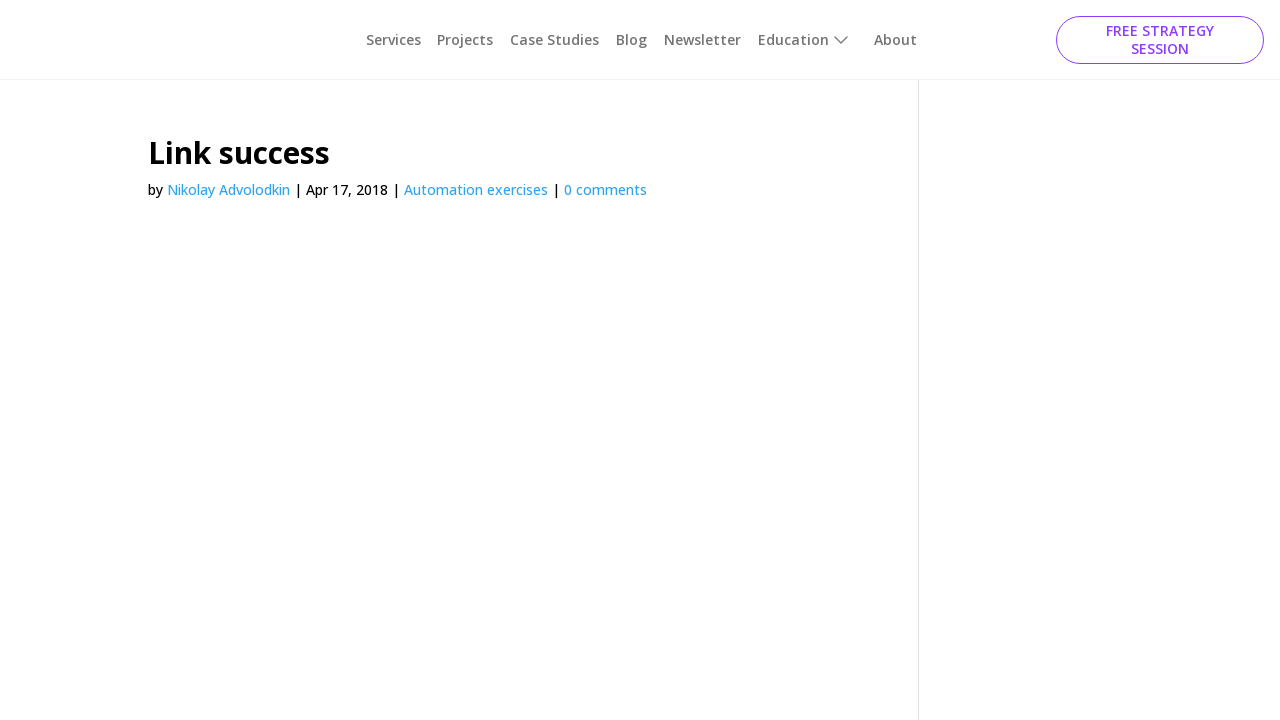

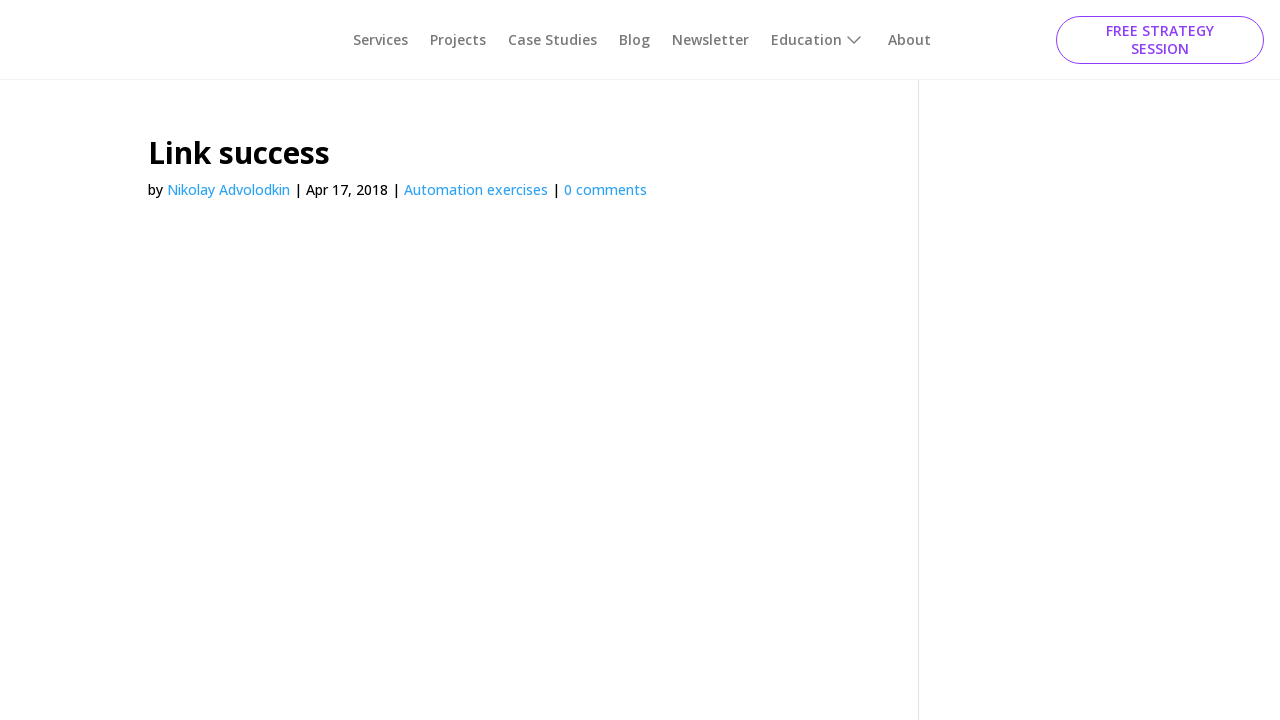